Tests page scrolling functionality by scrolling down and then back up using JavaScript execution

Starting URL: https://mail.rediff.com/cgi-bin/login.cgi

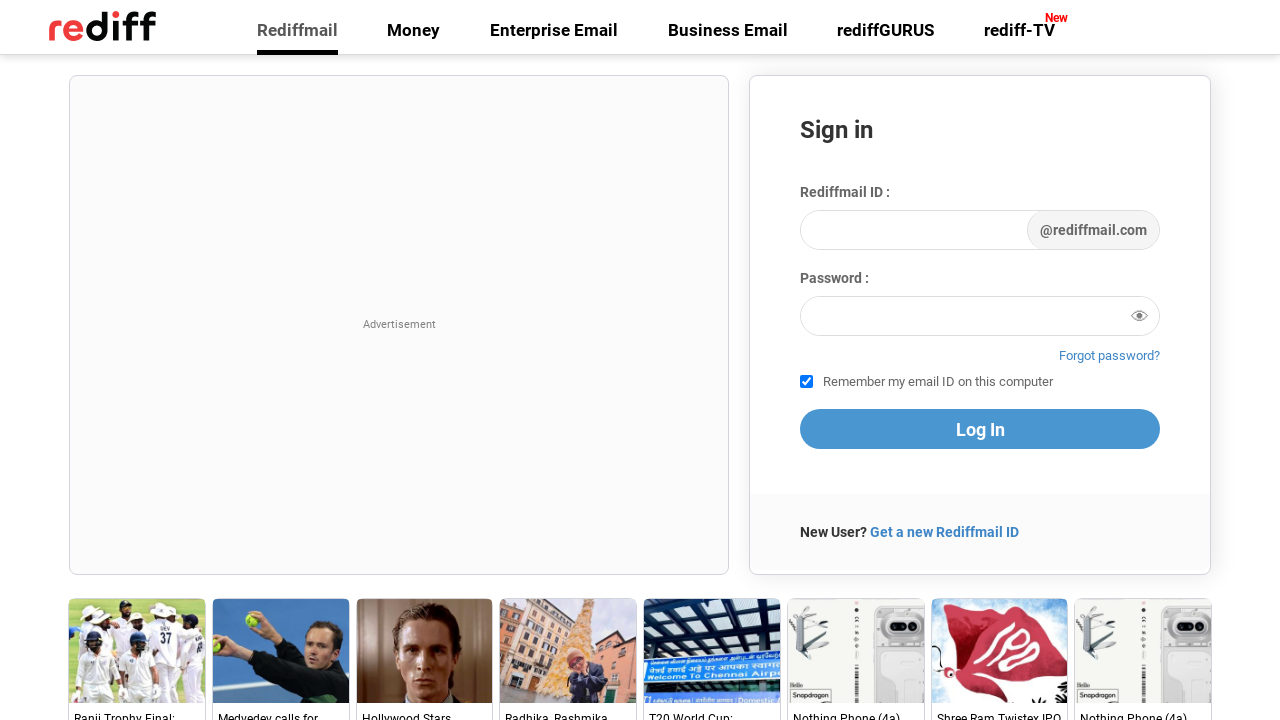

Scrolled down by 3000 pixels using JavaScript
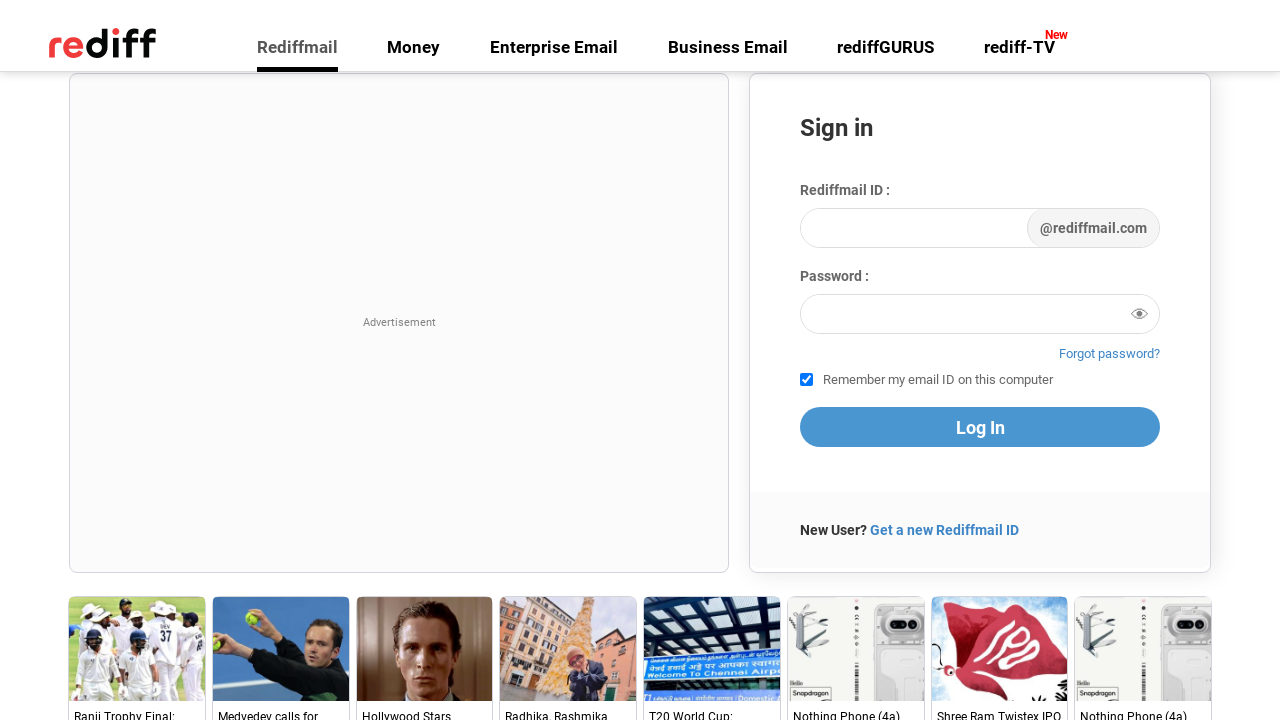

Waited 3 seconds for visual effect after scrolling down
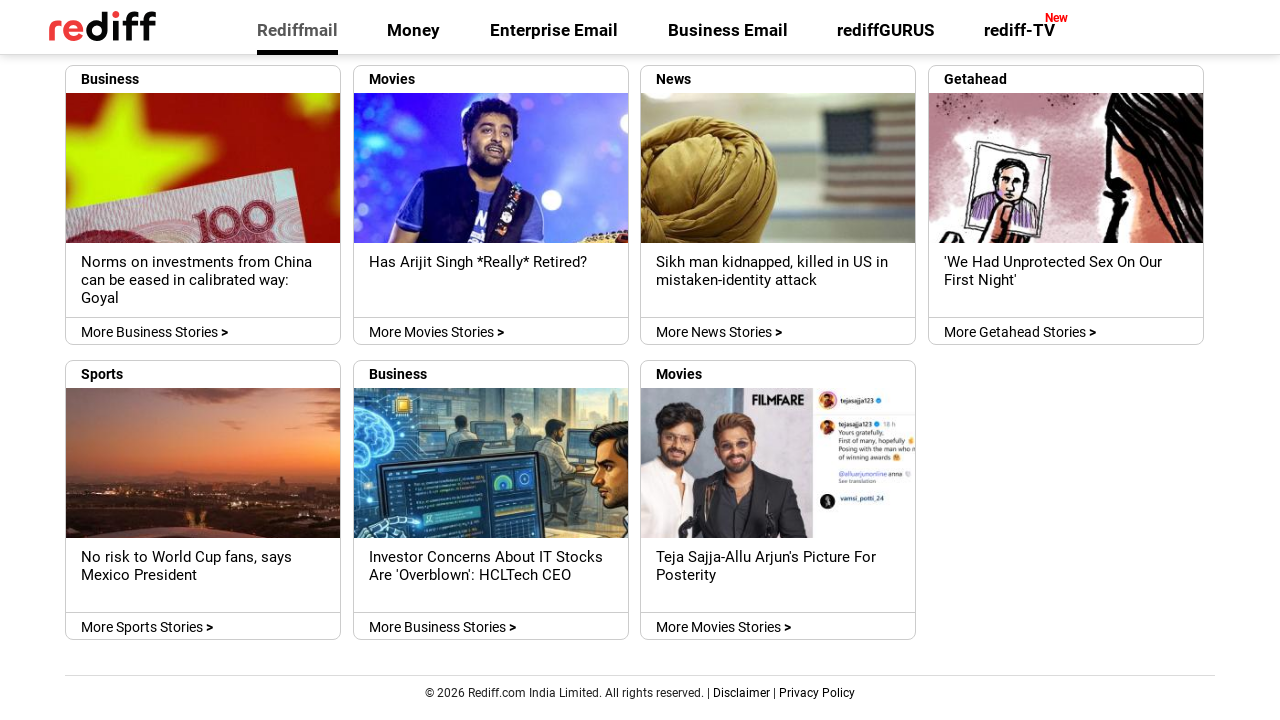

Scrolled back up by 3000 pixels using JavaScript
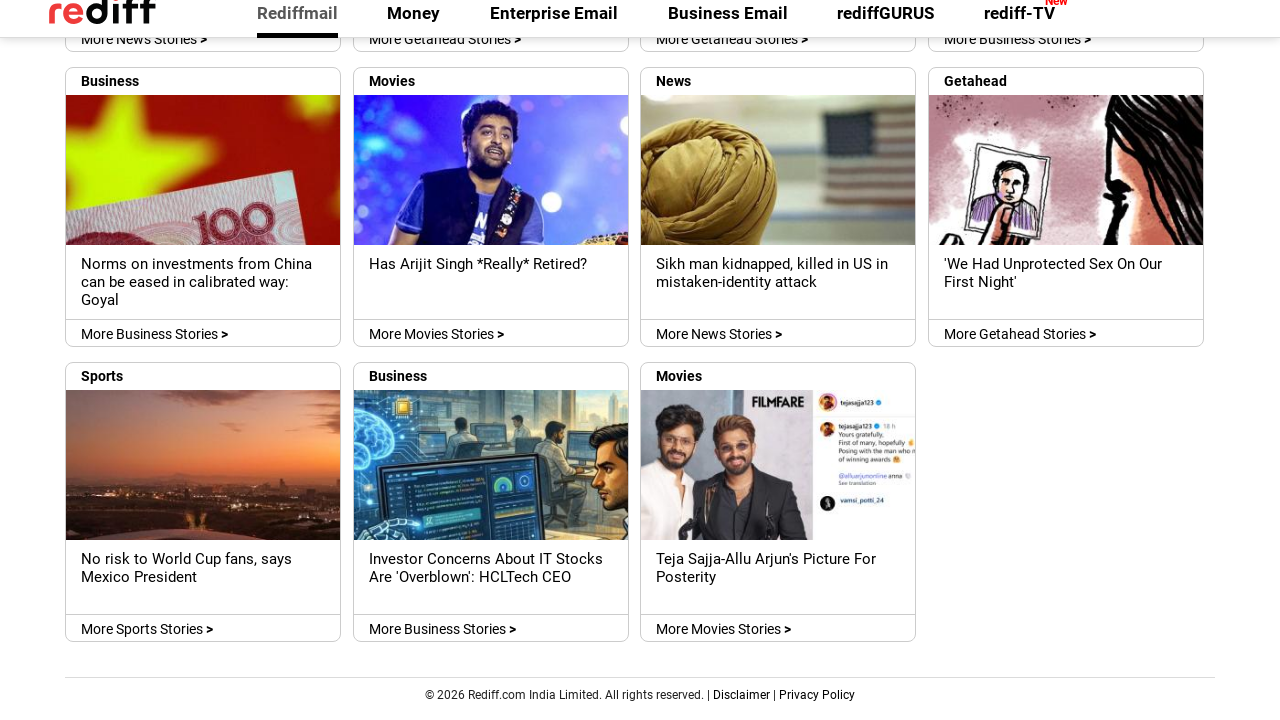

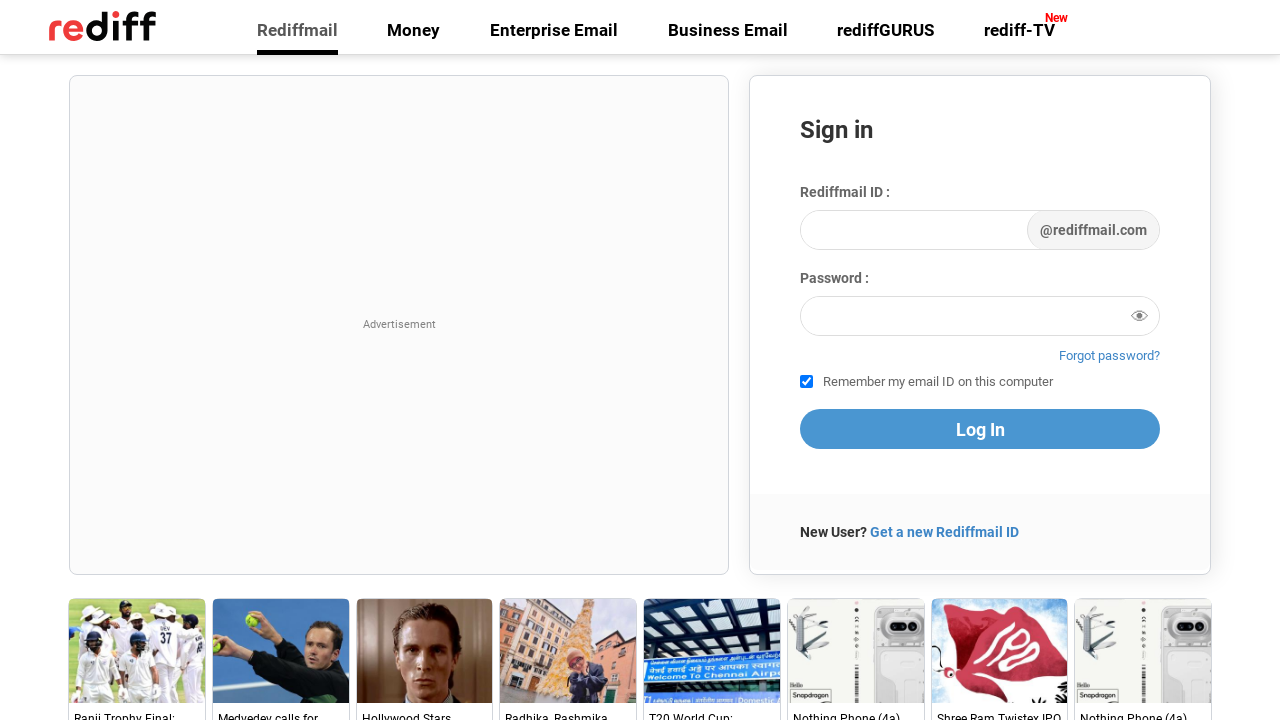